Navigates to Google Scholar, opens the drawer menu, and clicks on the advanced search option to open the advanced search interface.

Starting URL: https://scholar.google.com/

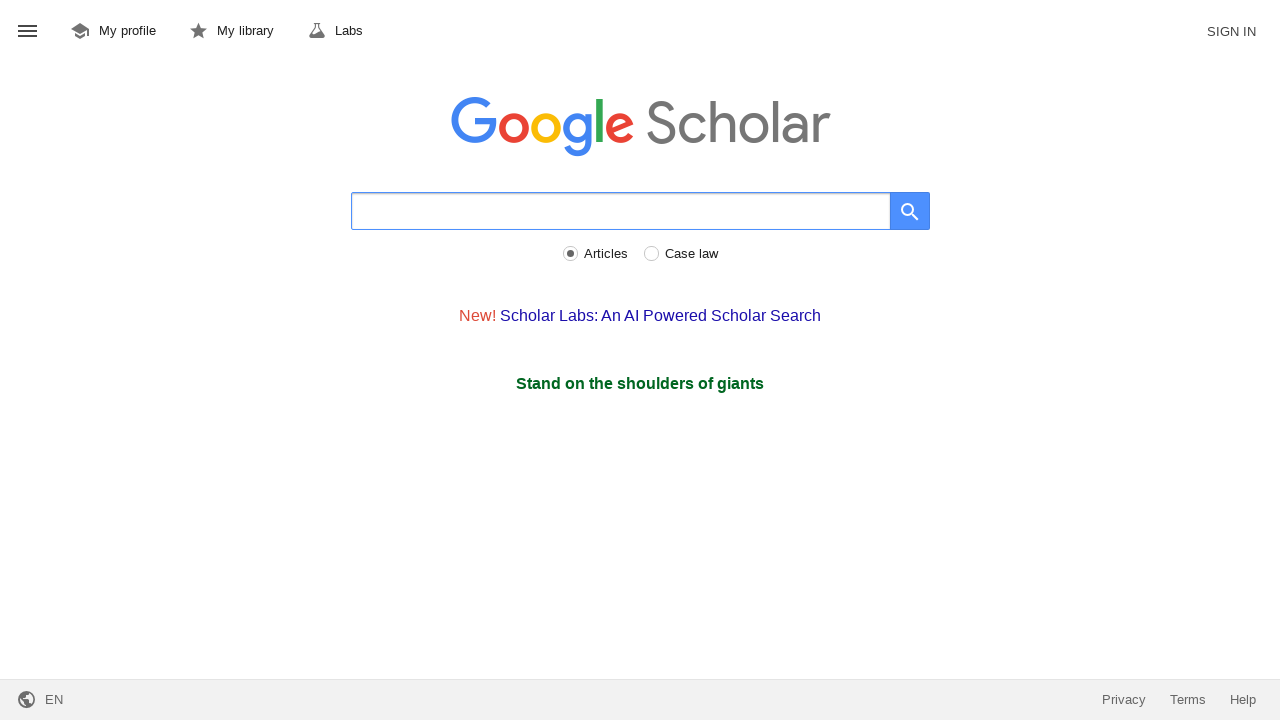

Clicked on the drawer menu button to open the menu at (28, 32) on #gs_hdr_mnu
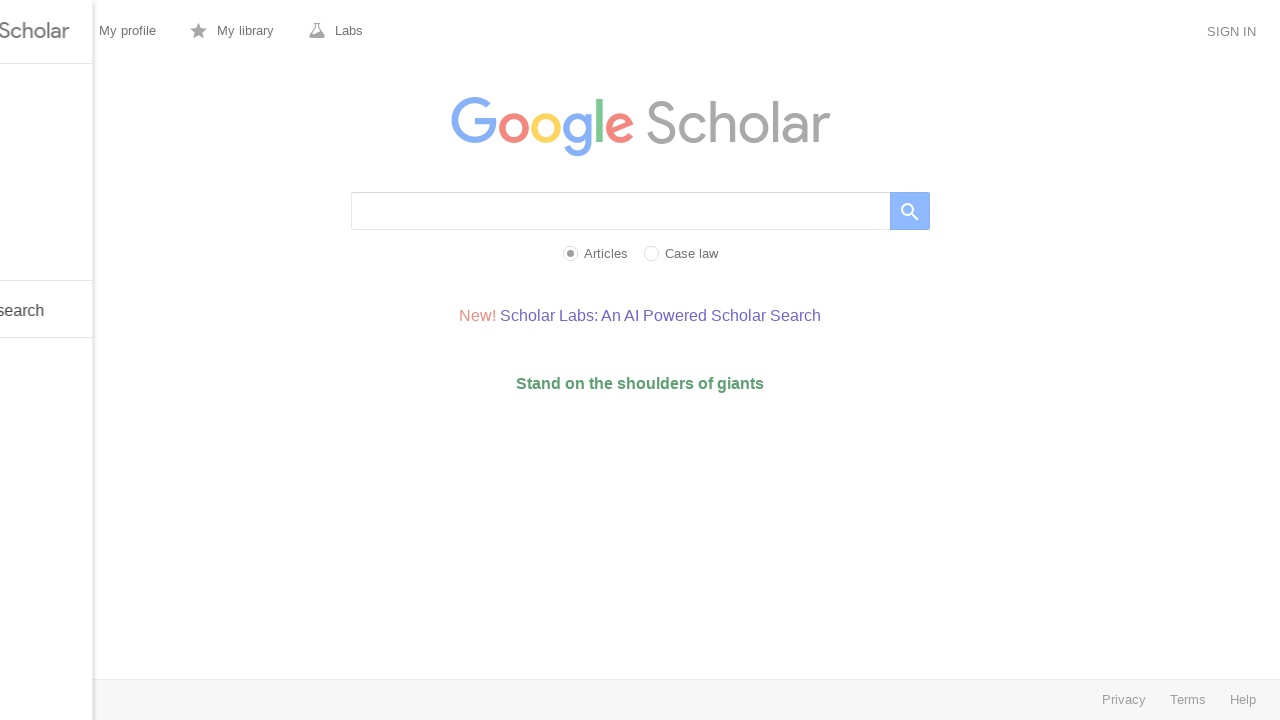

Advanced search menu item became visible
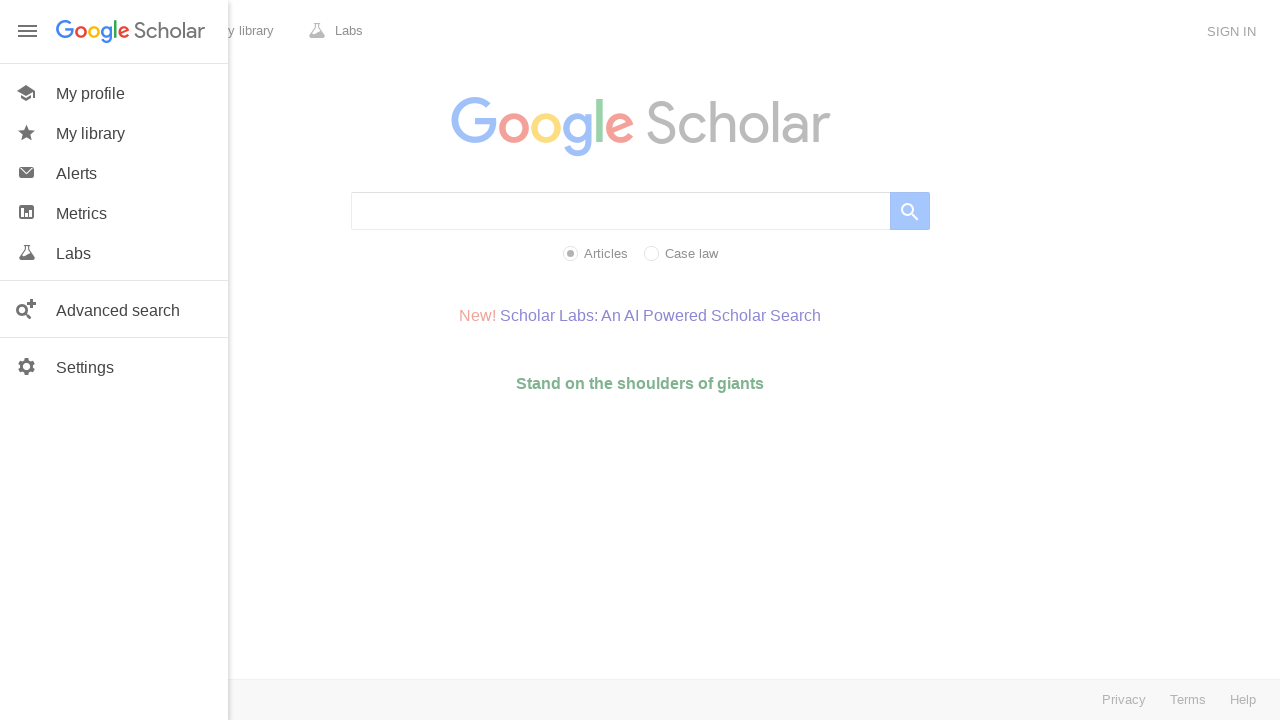

Clicked on the advanced search menu item at (114, 309) on #gs_hp_drw_adv
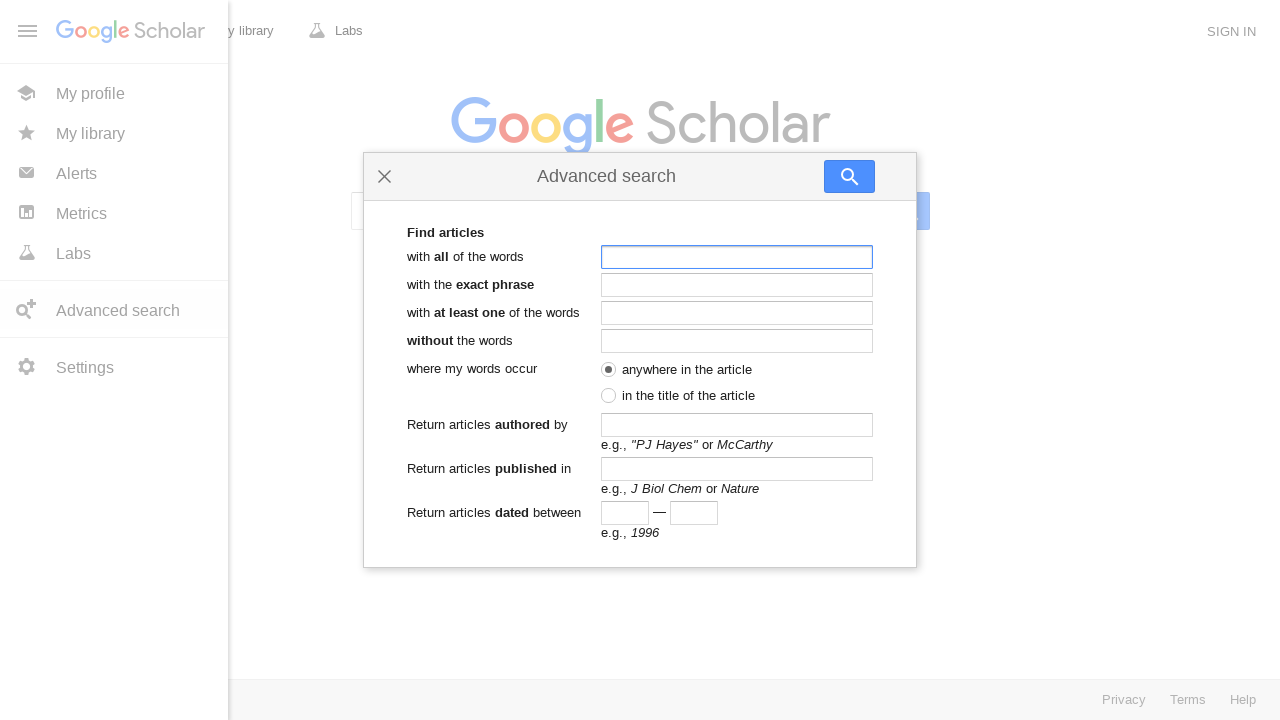

Advanced search page loaded and network idle
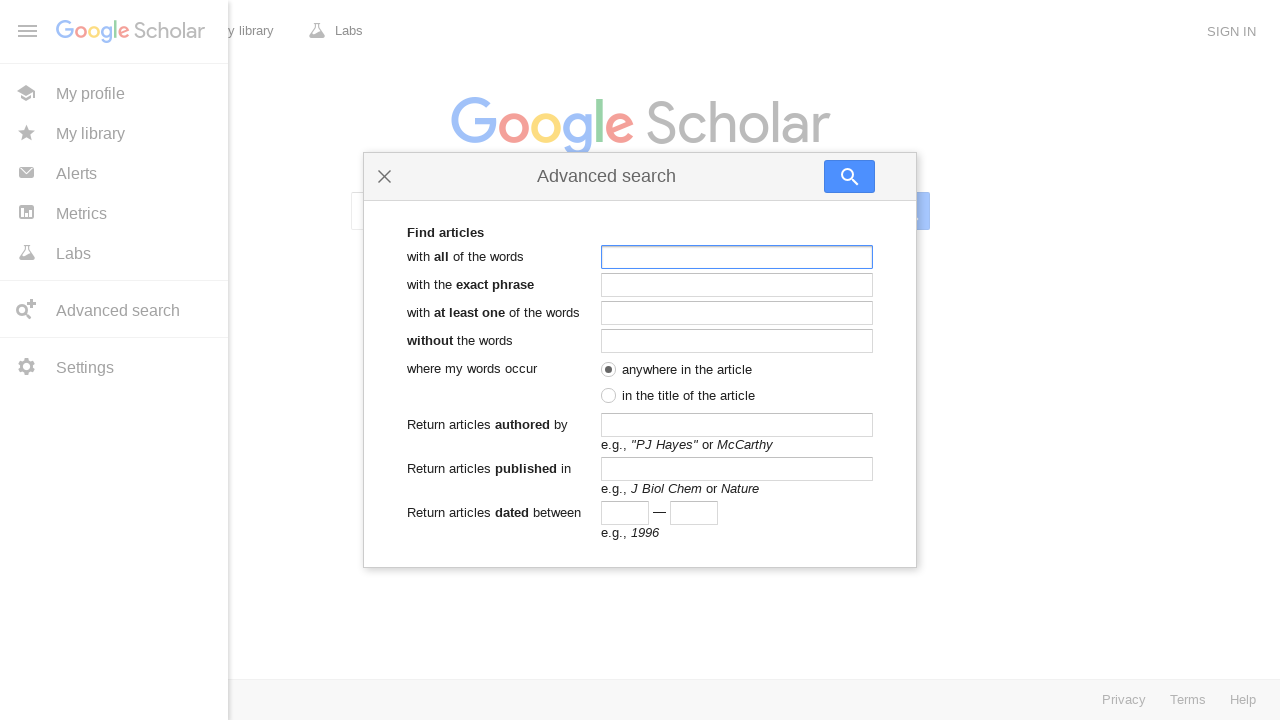

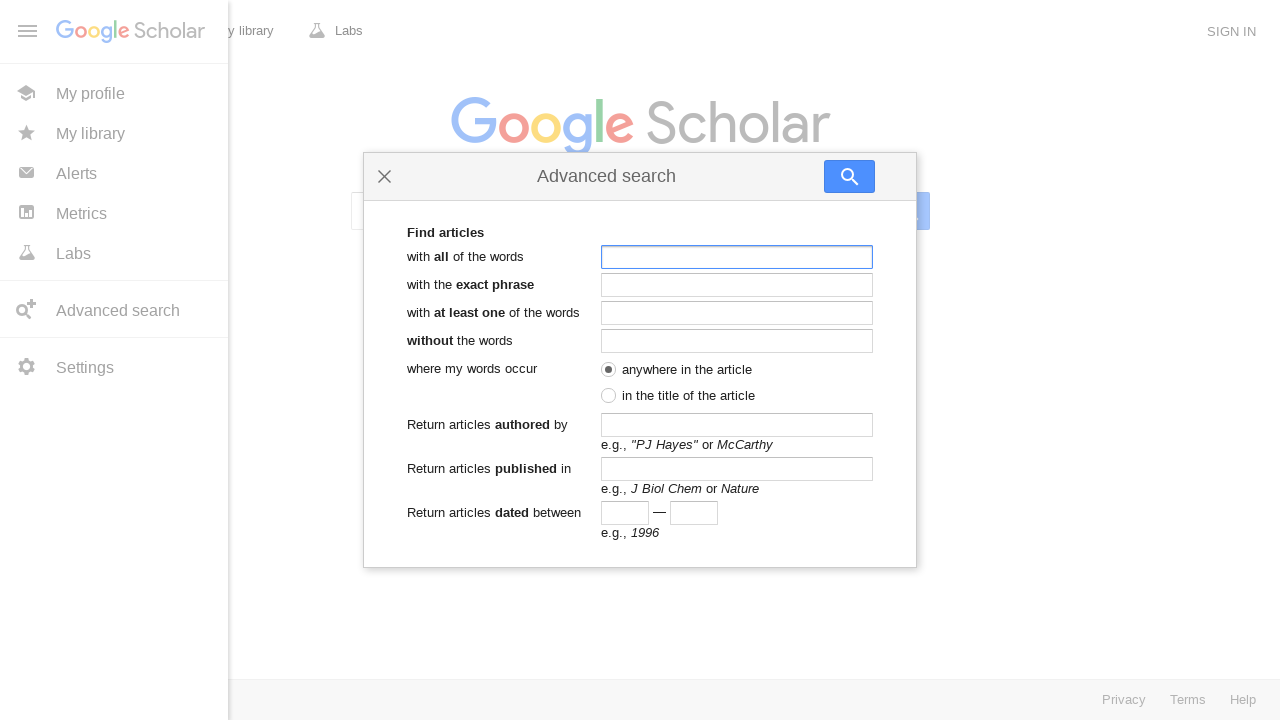